Tests favoriting a book by clicking the star icon and verifying it appears in the "my books" section

Starting URL: https://tap-ht24-testverktyg.github.io/exam-template/

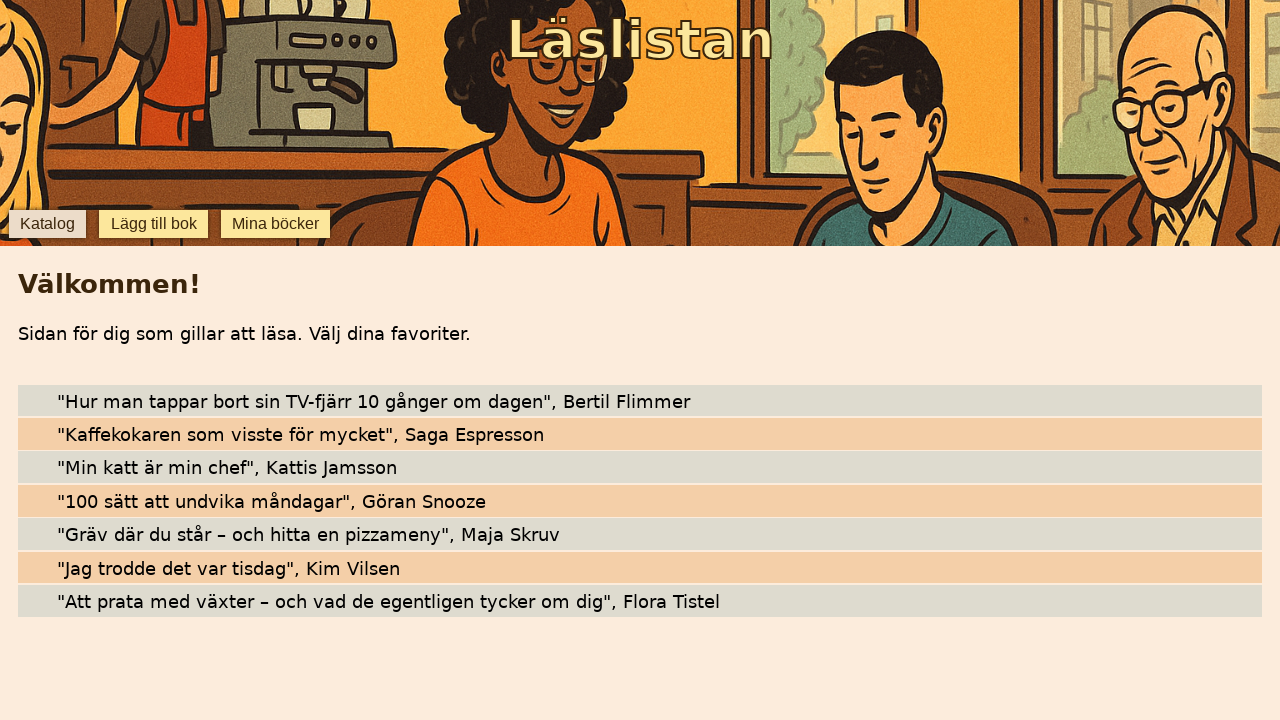

Clicked the star icon to favorite the book 'Hur man tappar bort sin TV-fjärr 10 gånger om dagen' at (40, 400) on [data-testid="star-Hur man tappar bort sin TV-fjärr 10 gånger om dagen"]
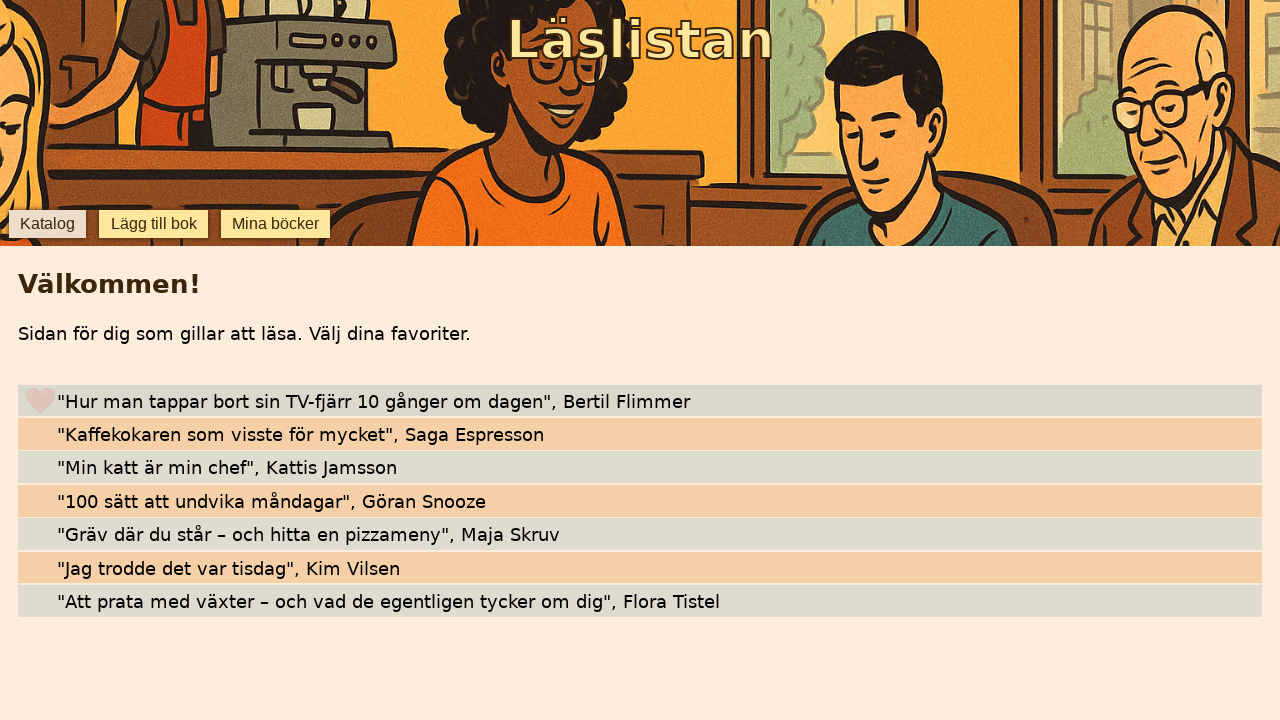

Clicked the 'mina böcker' (my books) button to navigate to favorites section at (276, 224) on internal:role=button[name="mina böcker"i]
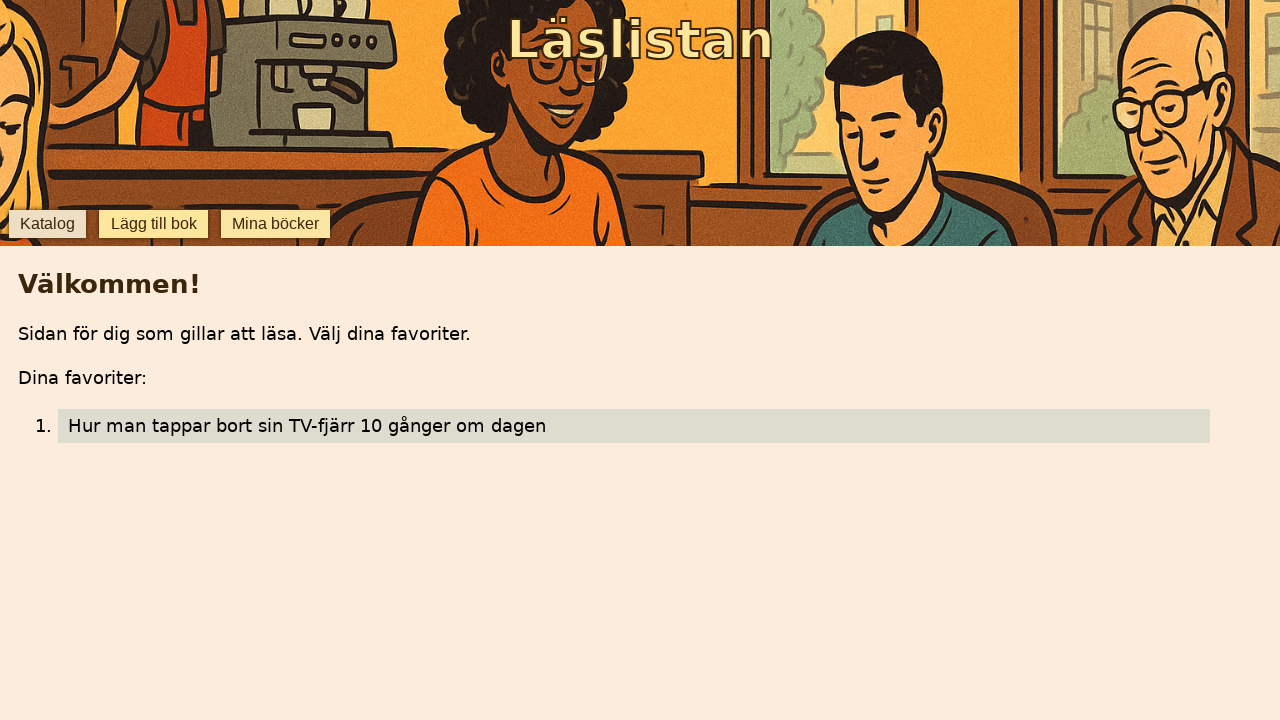

Verified that the favorited book 'Hur man tappar bort sin TV-fjärr 10 gånger om dagen' is visible in my books section
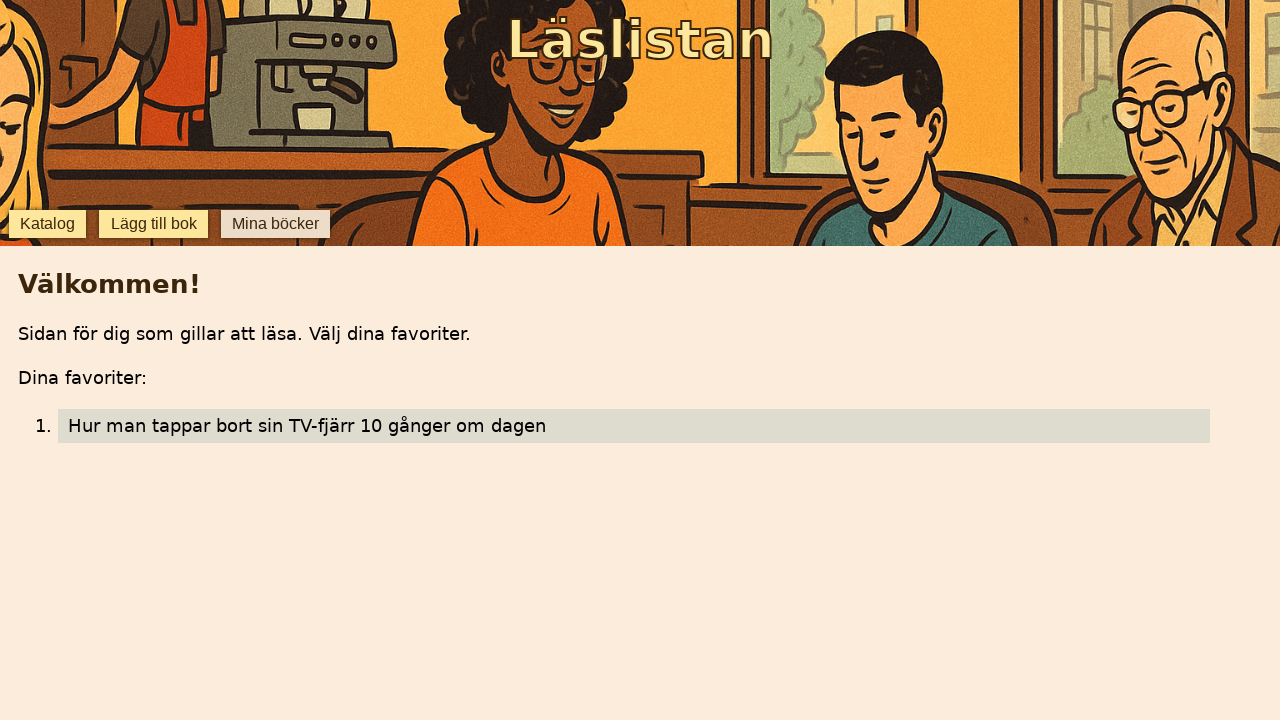

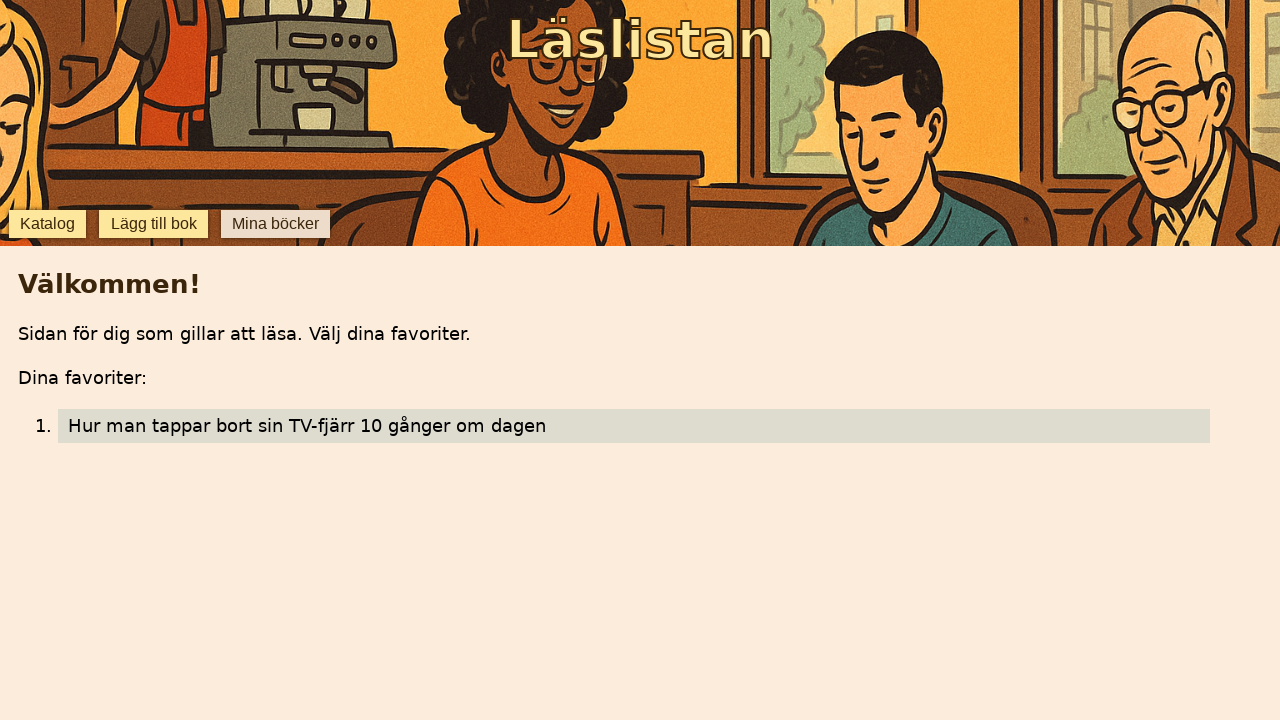